Tests price range slider interaction by dragging the minimum slider to the right by 100 pixels and the maximum slider to the left by 60 pixels to adjust the price range.

Starting URL: https://www.jqueryscript.net/demo/Price-Range-Slider-jQuery-UI/

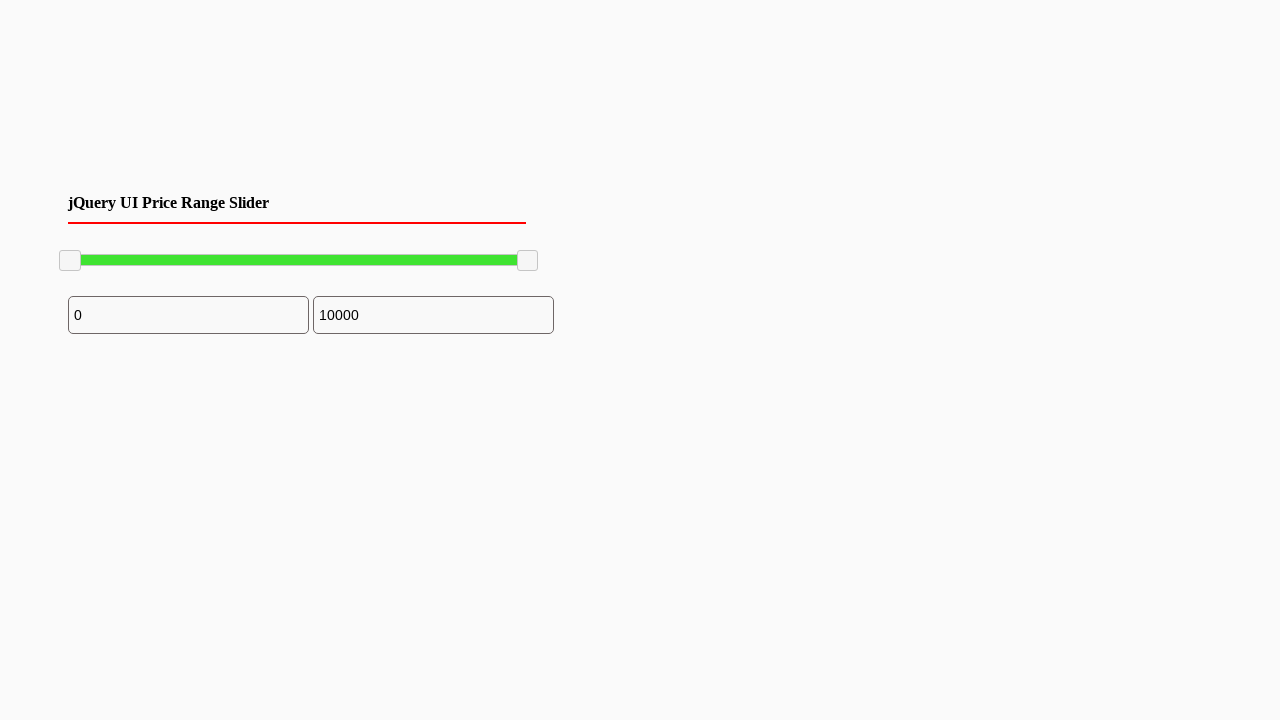

Located the minimum price slider handle
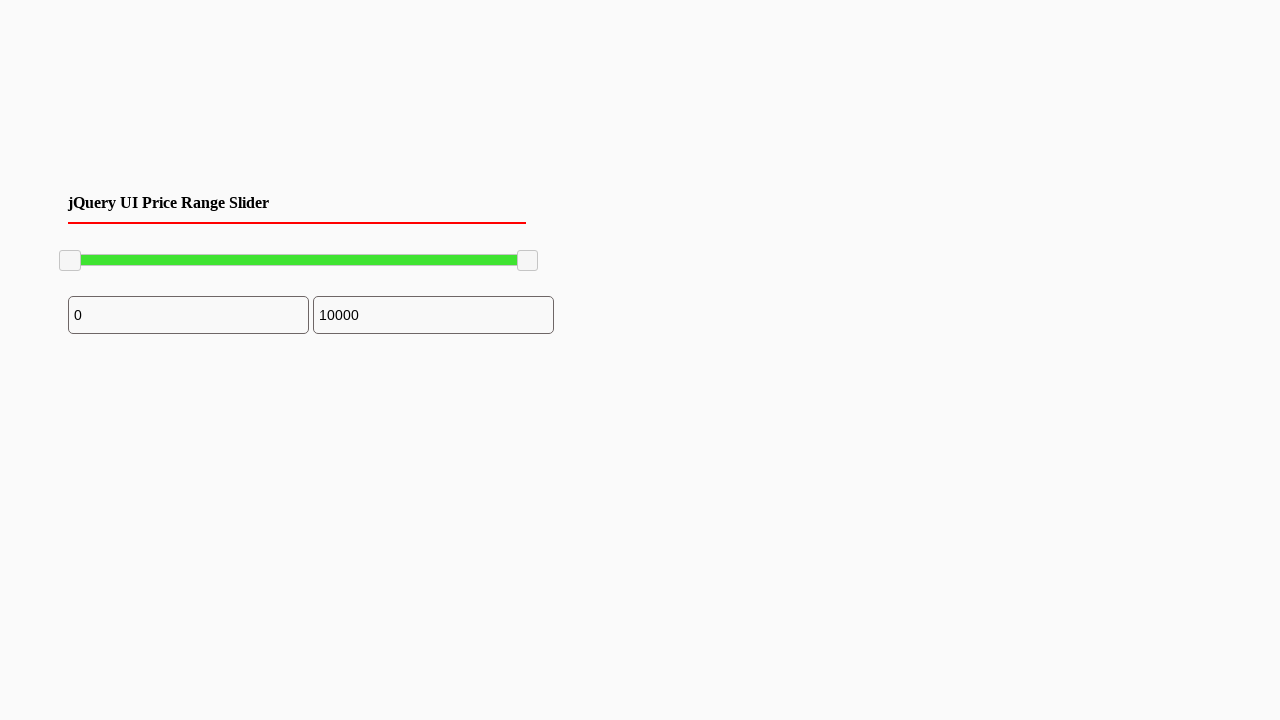

Waited for minimum slider to become visible
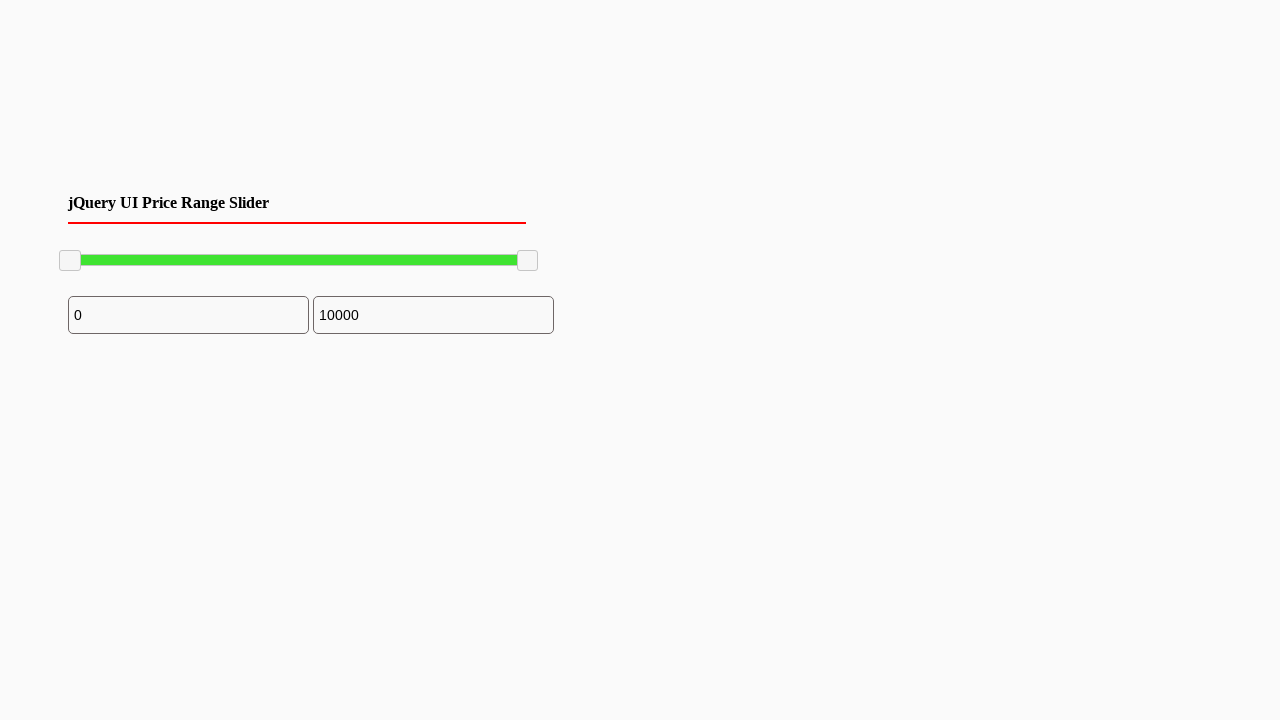

Retrieved bounding box of minimum slider
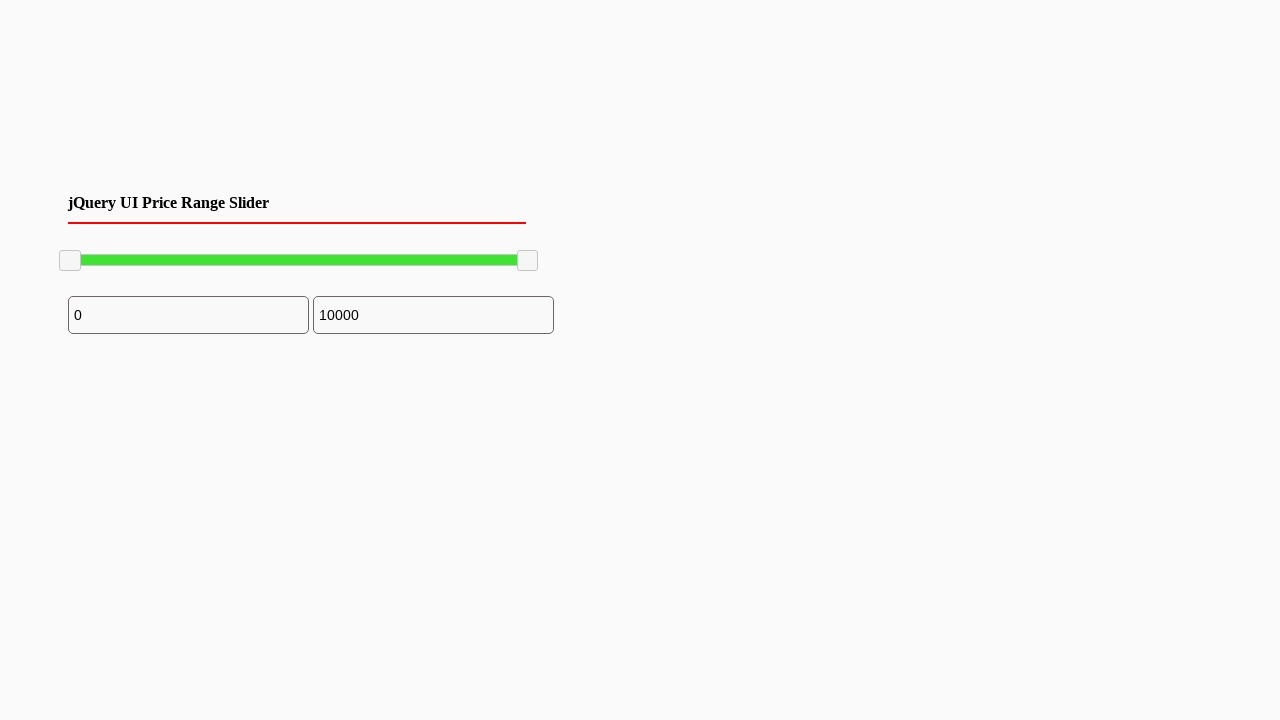

Moved mouse to center of minimum slider at (70, 261)
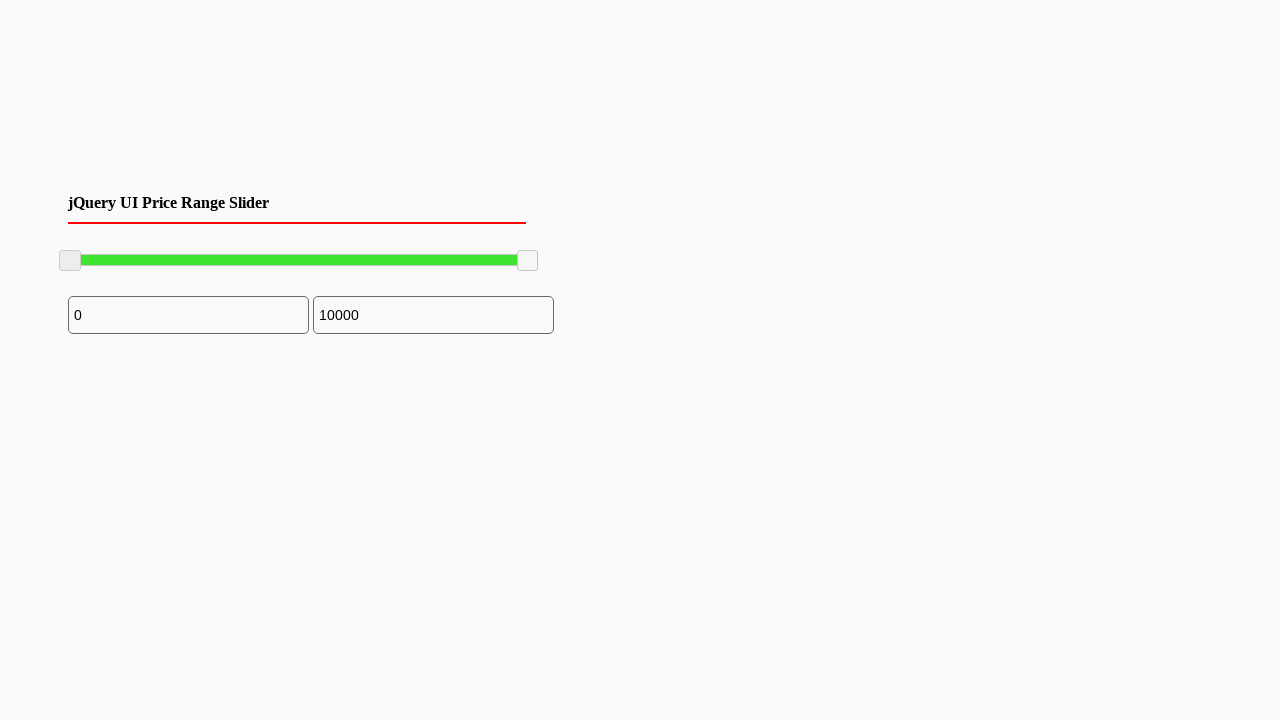

Pressed mouse button down on minimum slider at (70, 261)
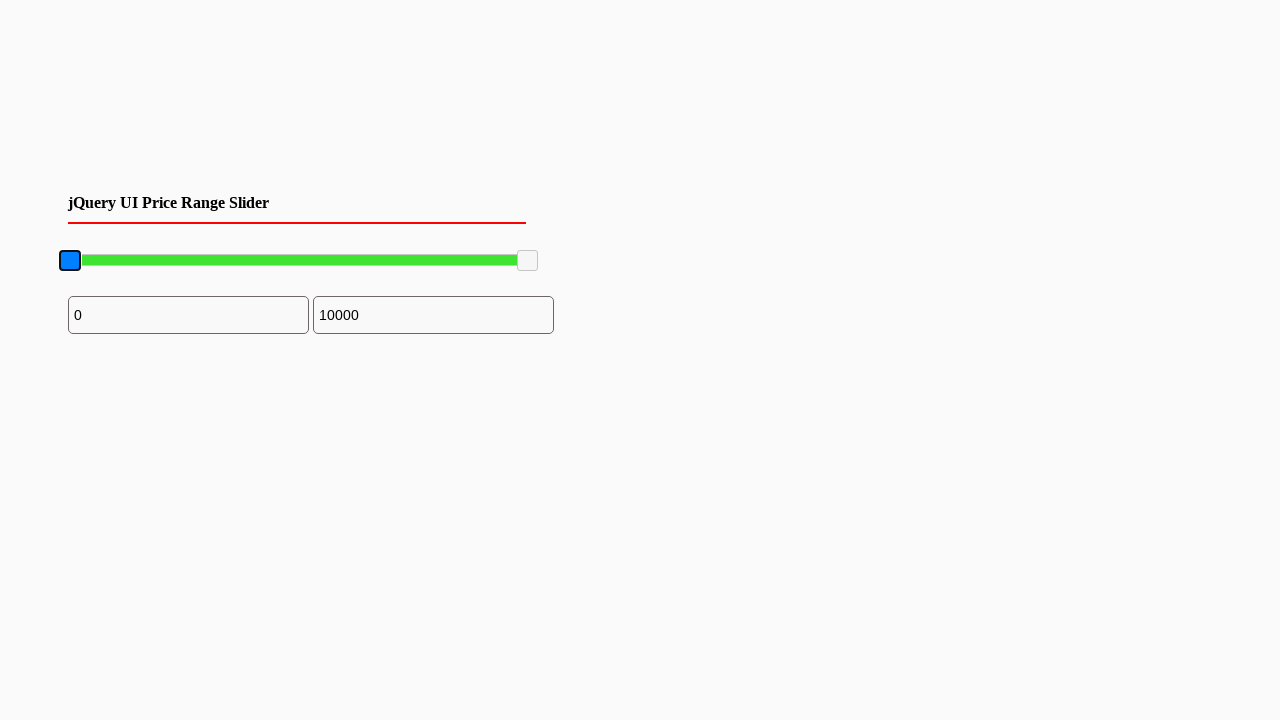

Dragged minimum slider to the right by 100 pixels at (170, 261)
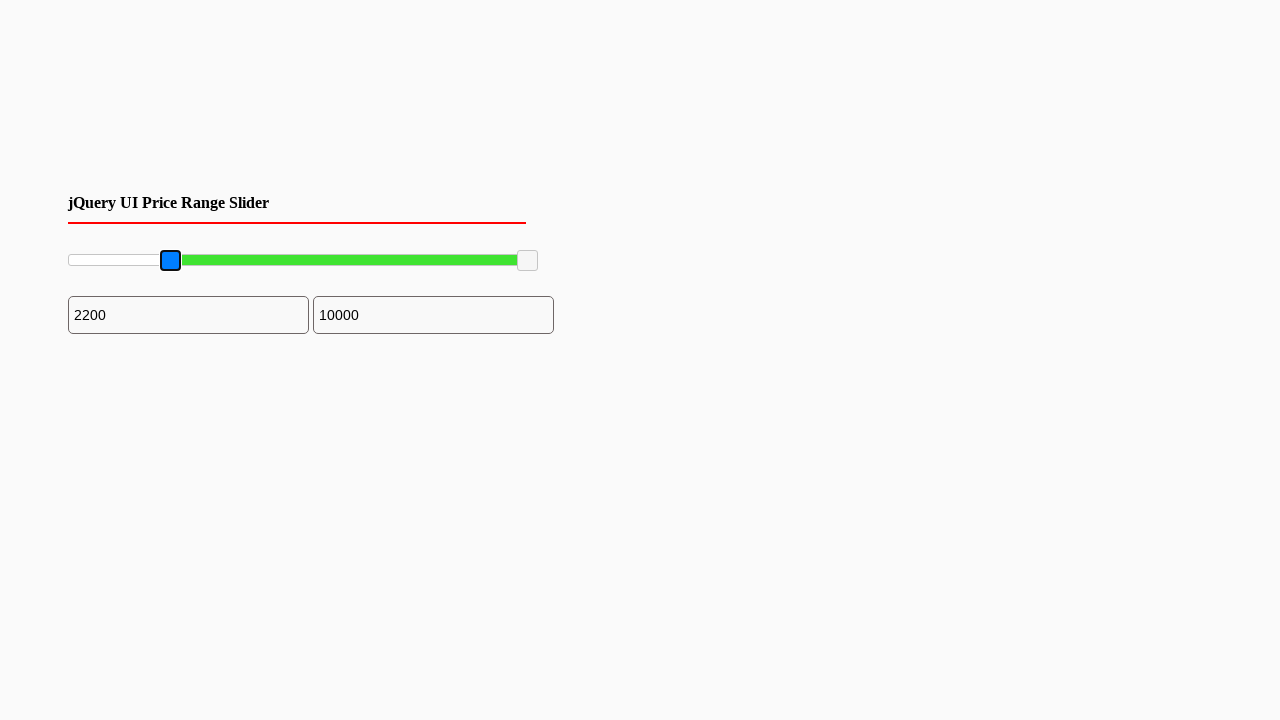

Released mouse button after dragging minimum slider at (170, 261)
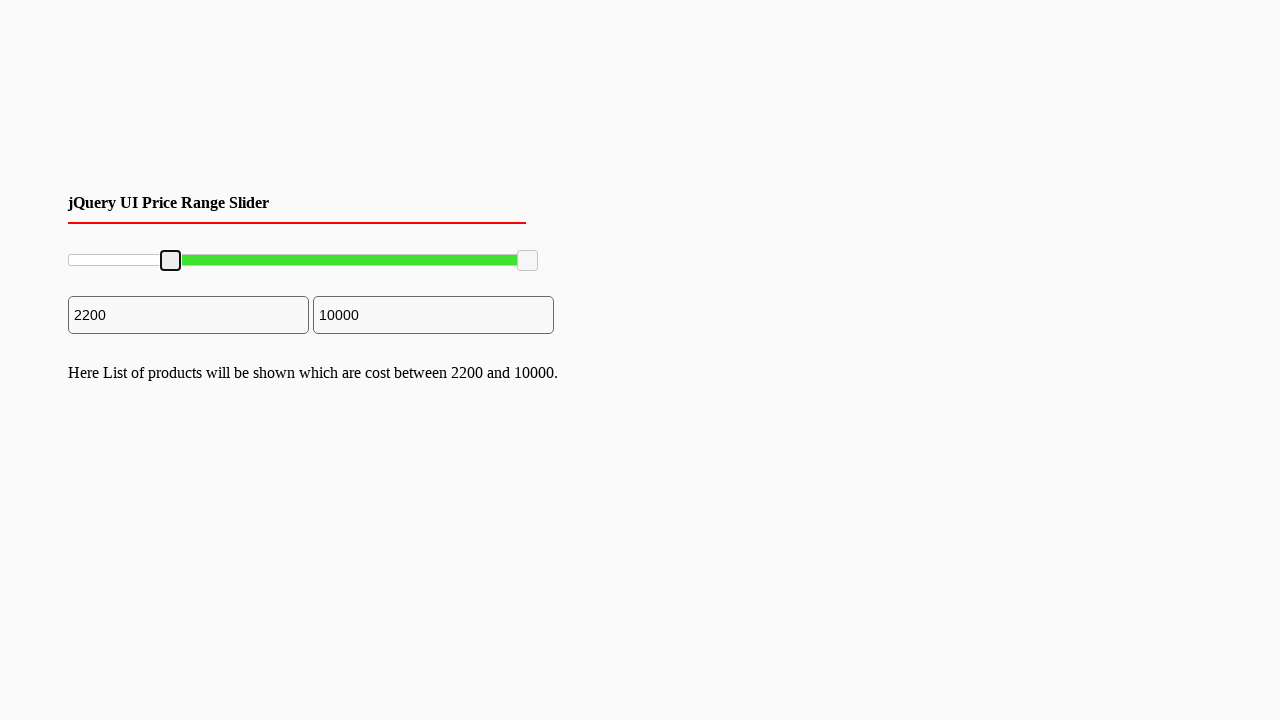

Located the maximum price slider handle
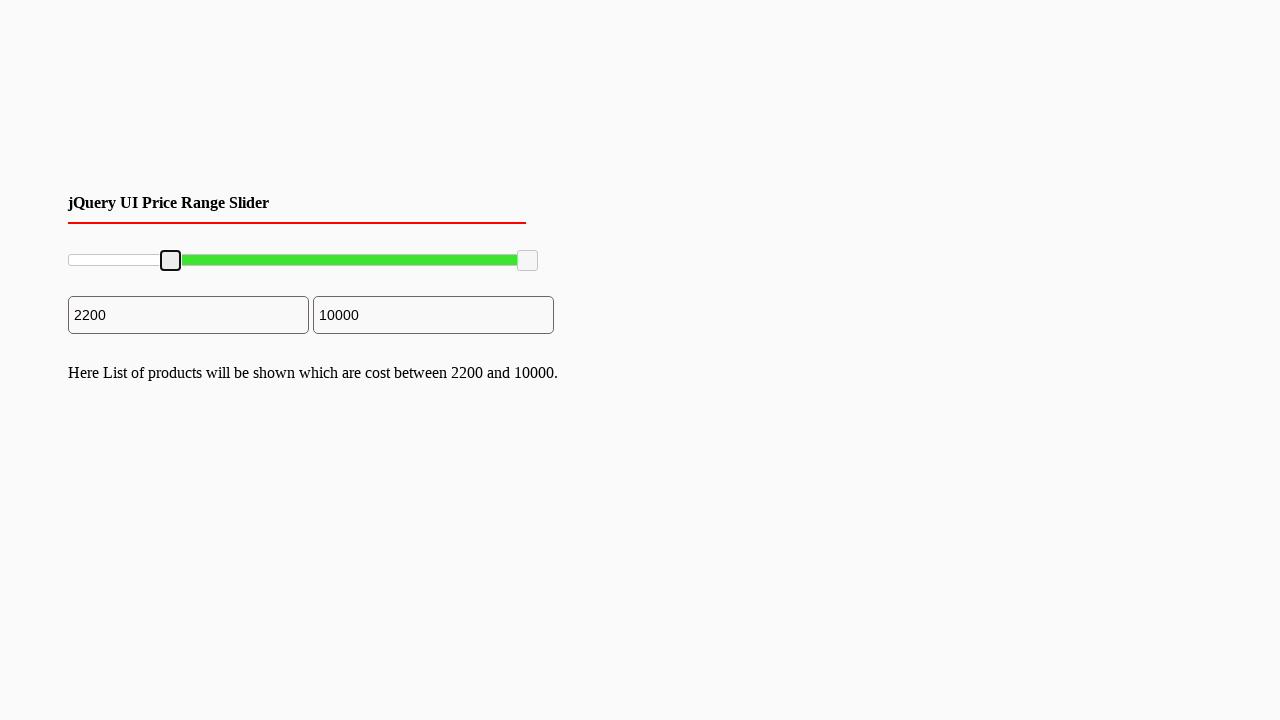

Waited for maximum slider to become visible
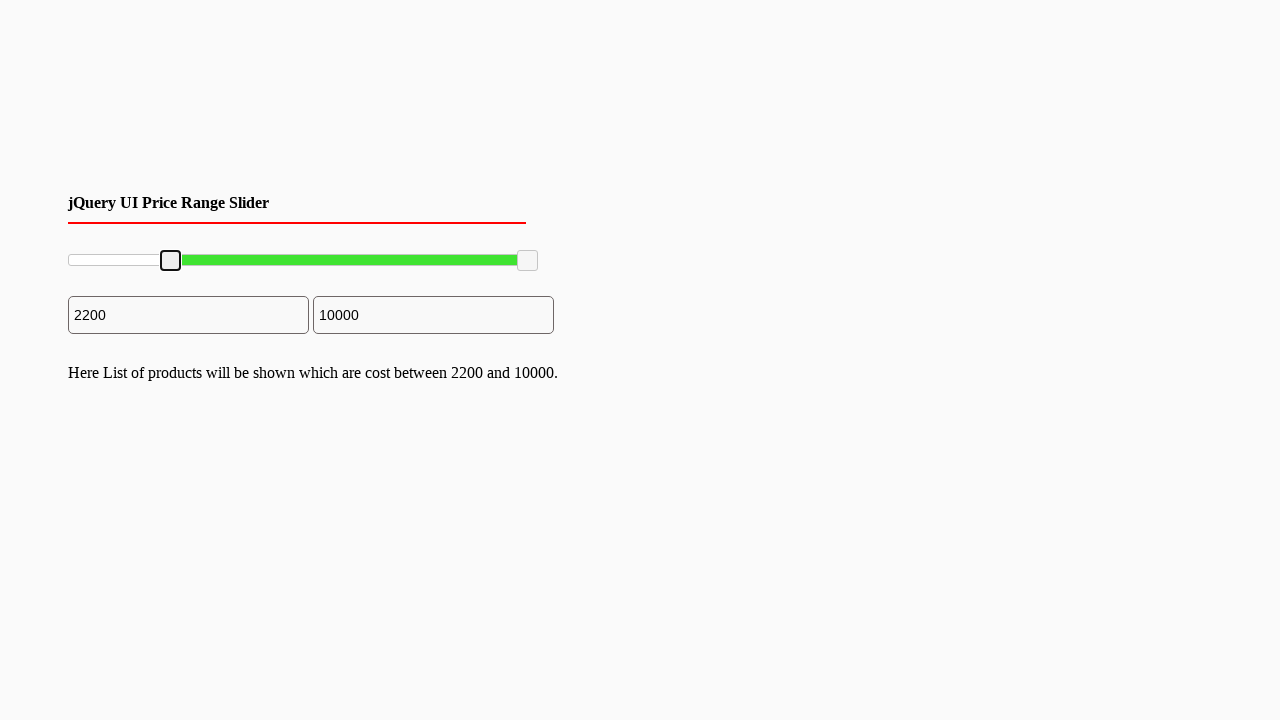

Retrieved bounding box of maximum slider
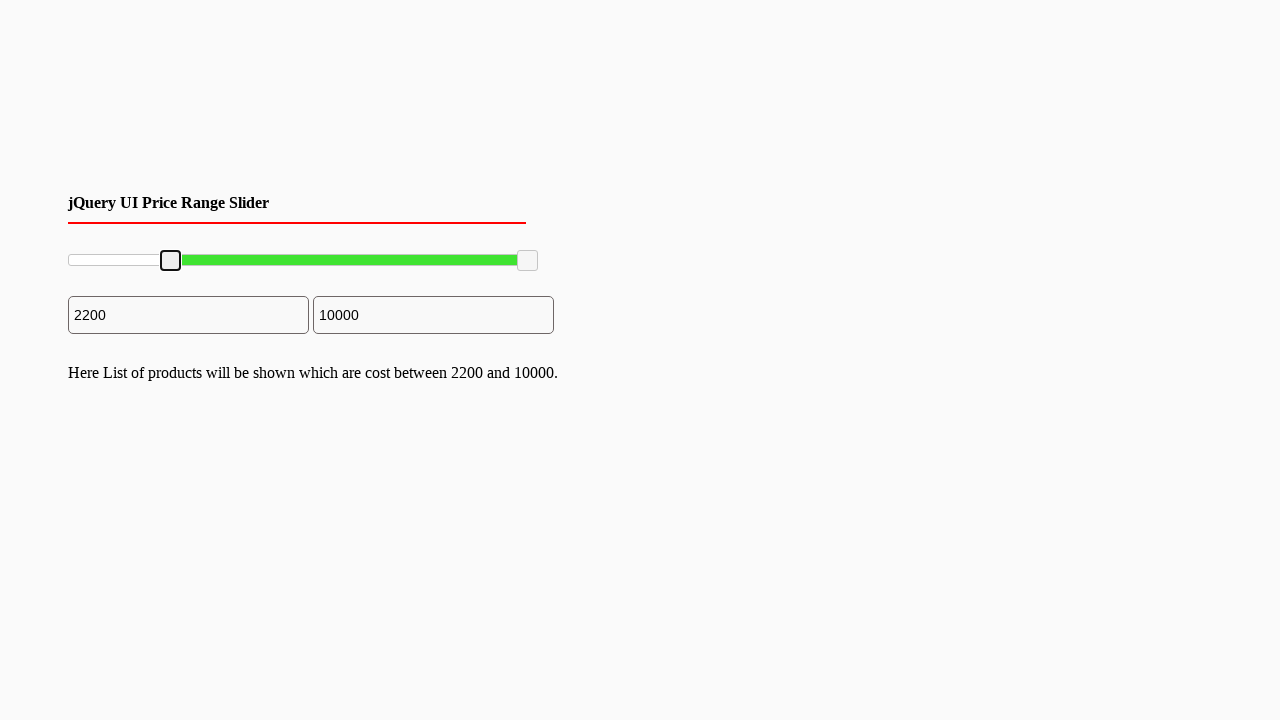

Moved mouse to center of maximum slider at (528, 261)
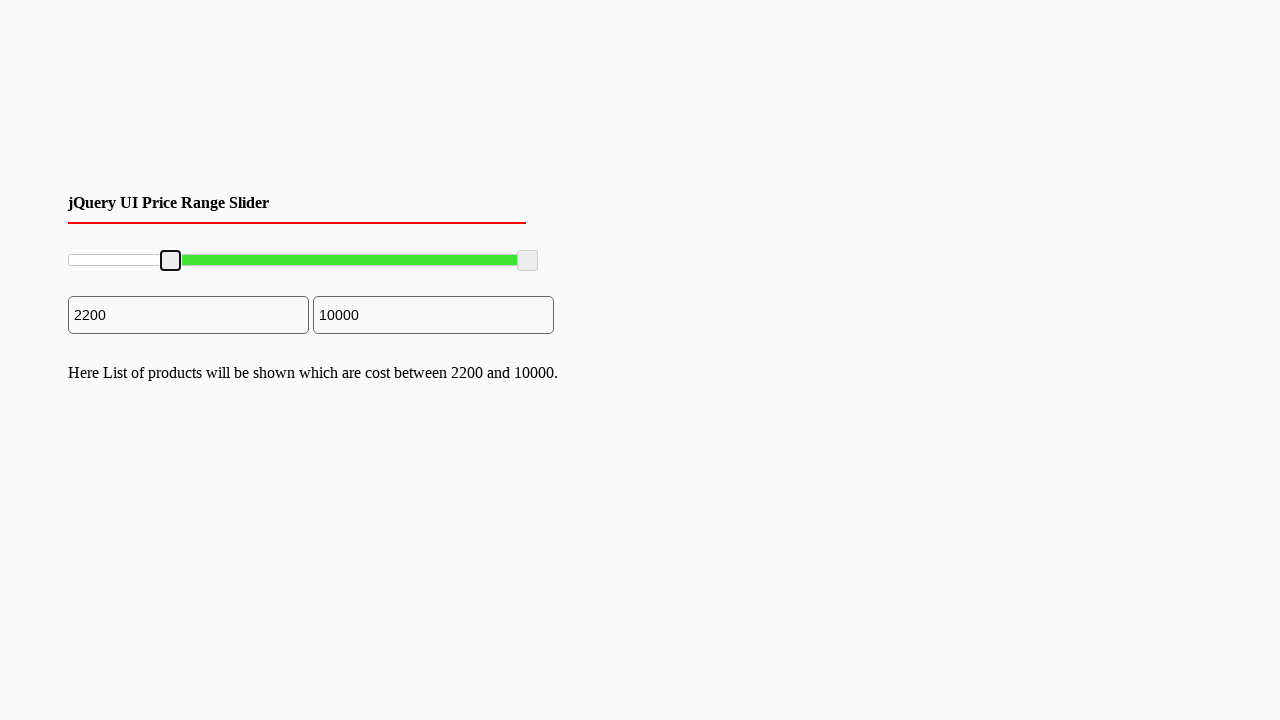

Pressed mouse button down on maximum slider at (528, 261)
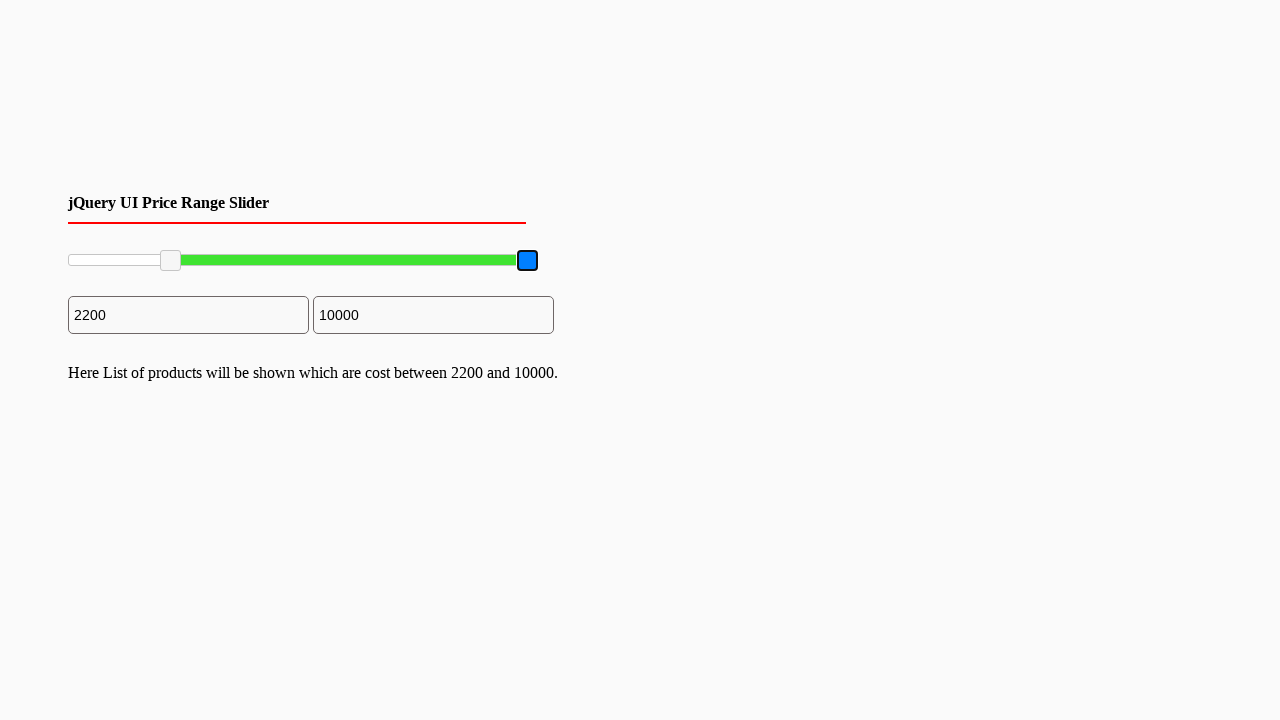

Dragged maximum slider to the left by 60 pixels at (468, 261)
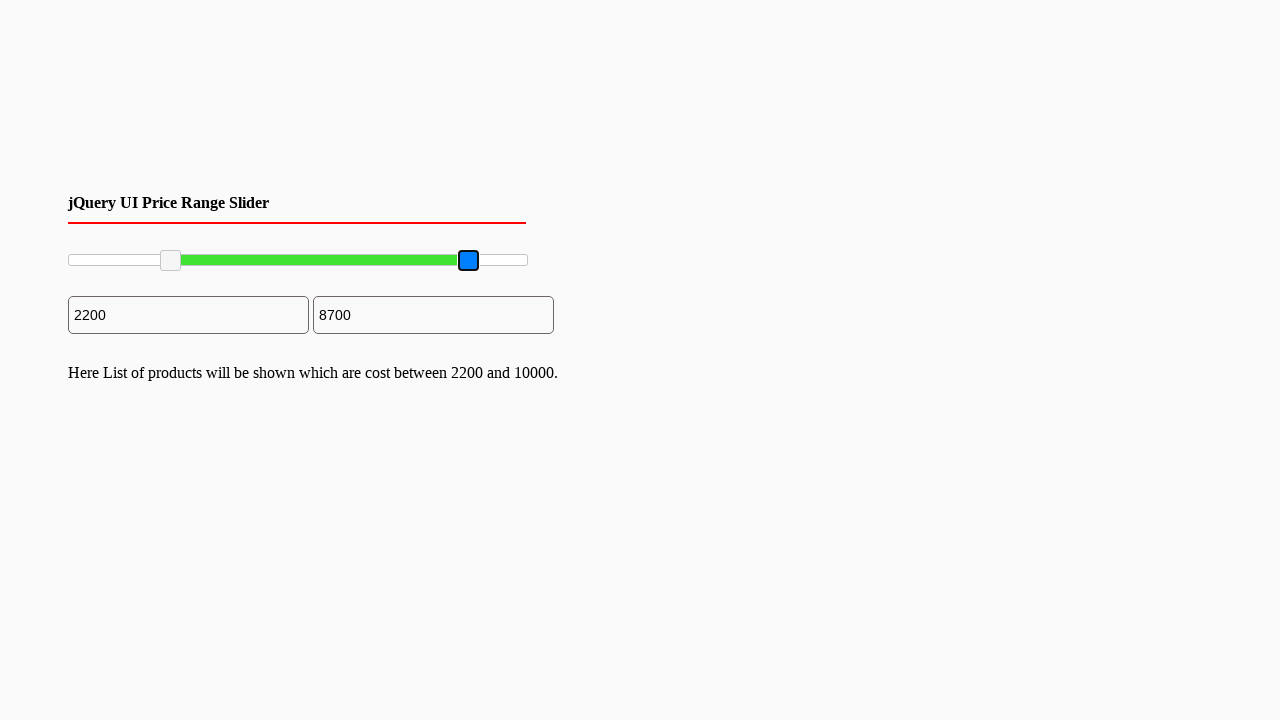

Released mouse button after dragging maximum slider at (468, 261)
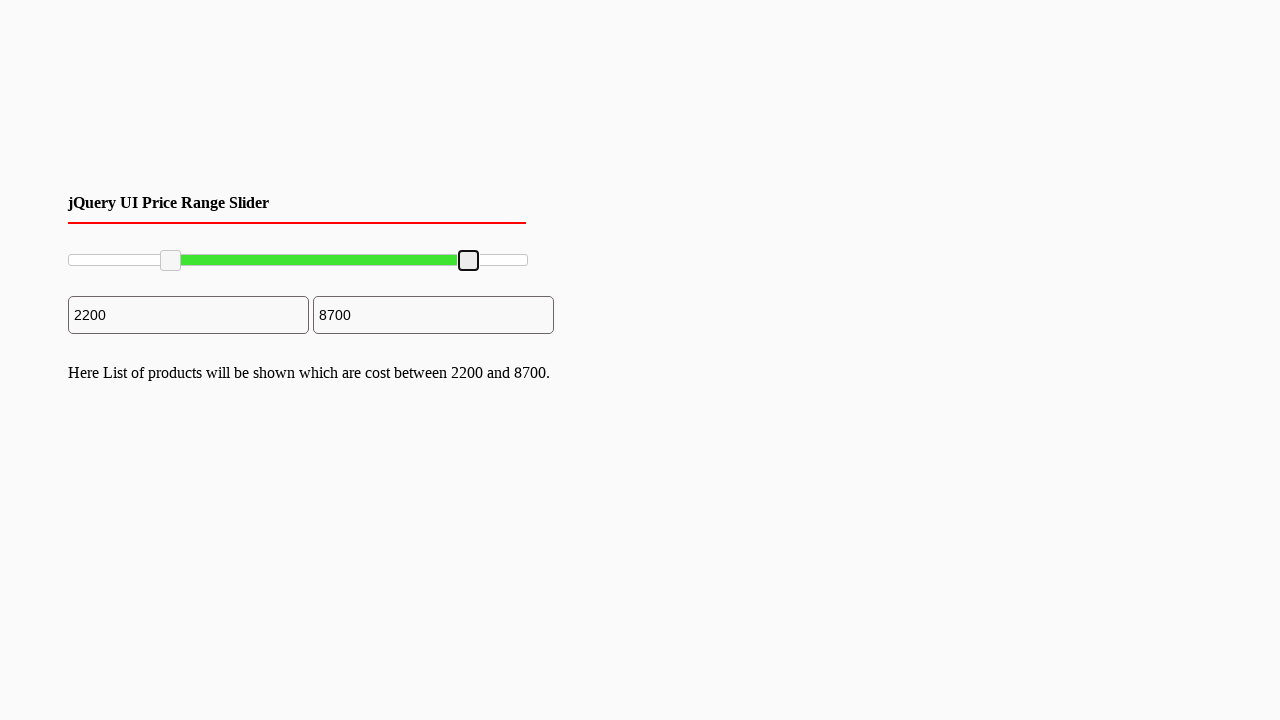

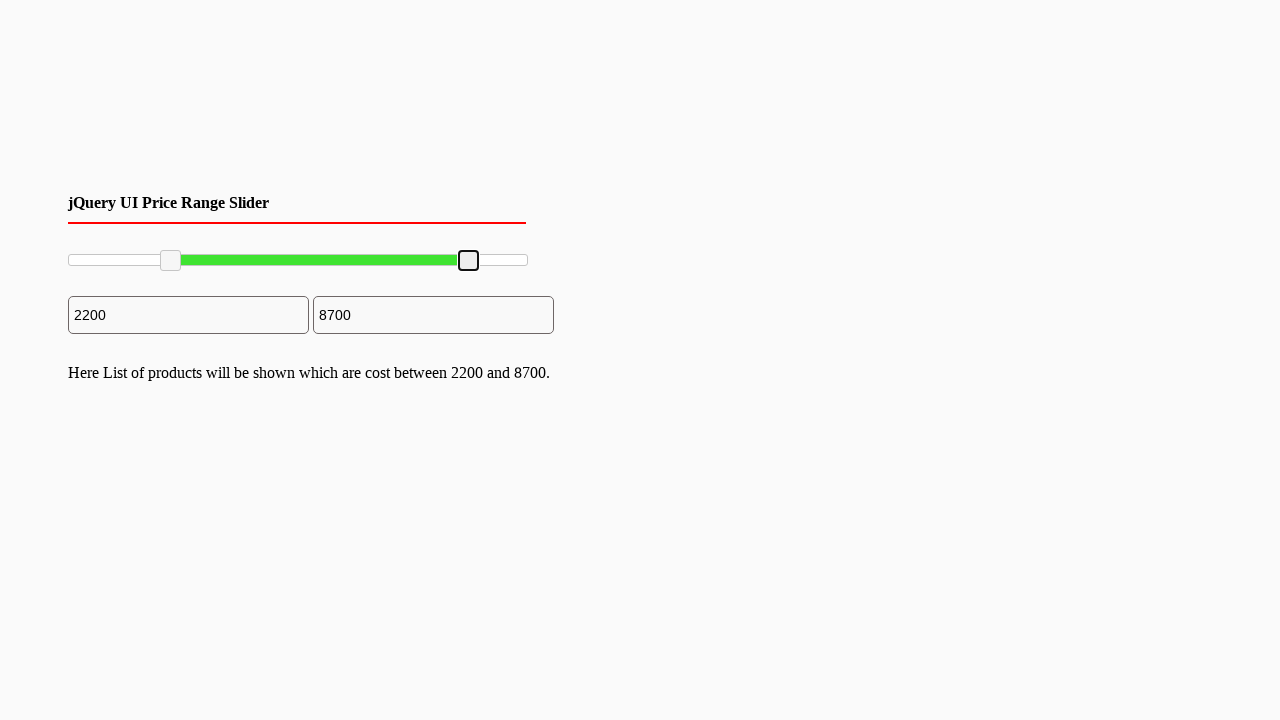